Tests drag and drop functionality by moving an element around and dropping it on a target

Starting URL: https://bonigarcia.dev/selenium-webdriver-java/drag-and-drop.html

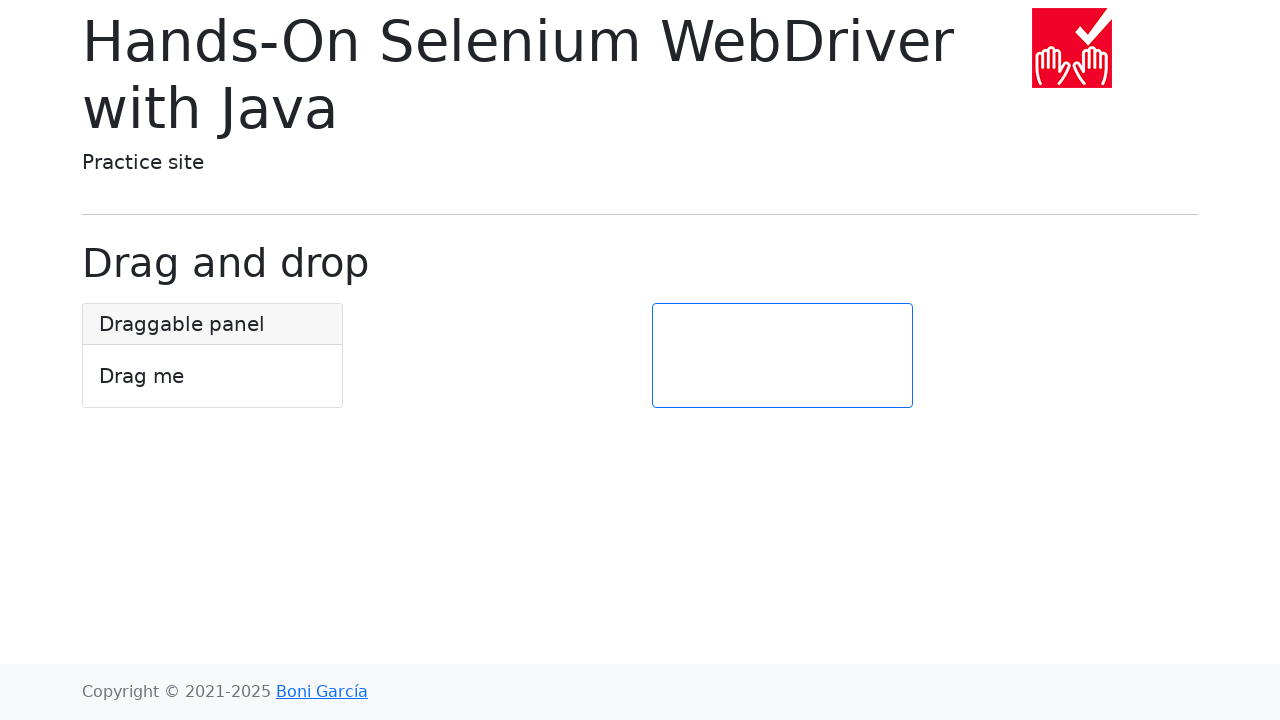

Navigated to drag and drop test page
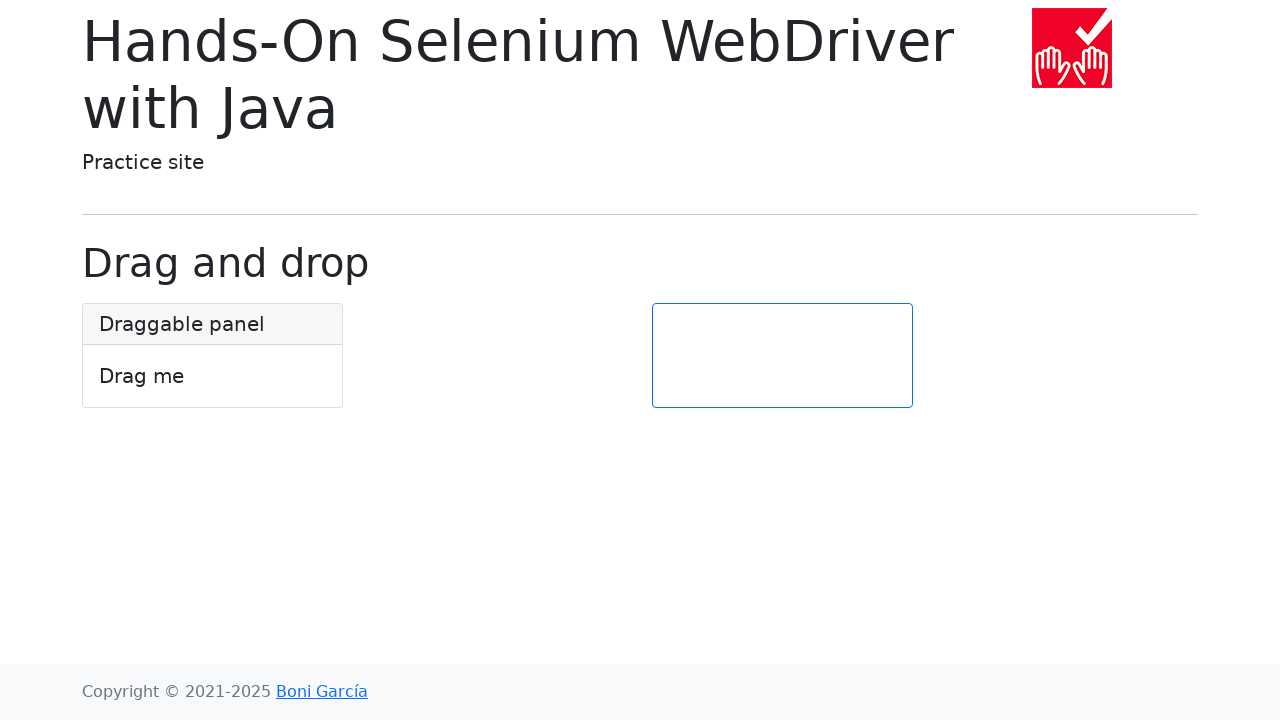

Located draggable element
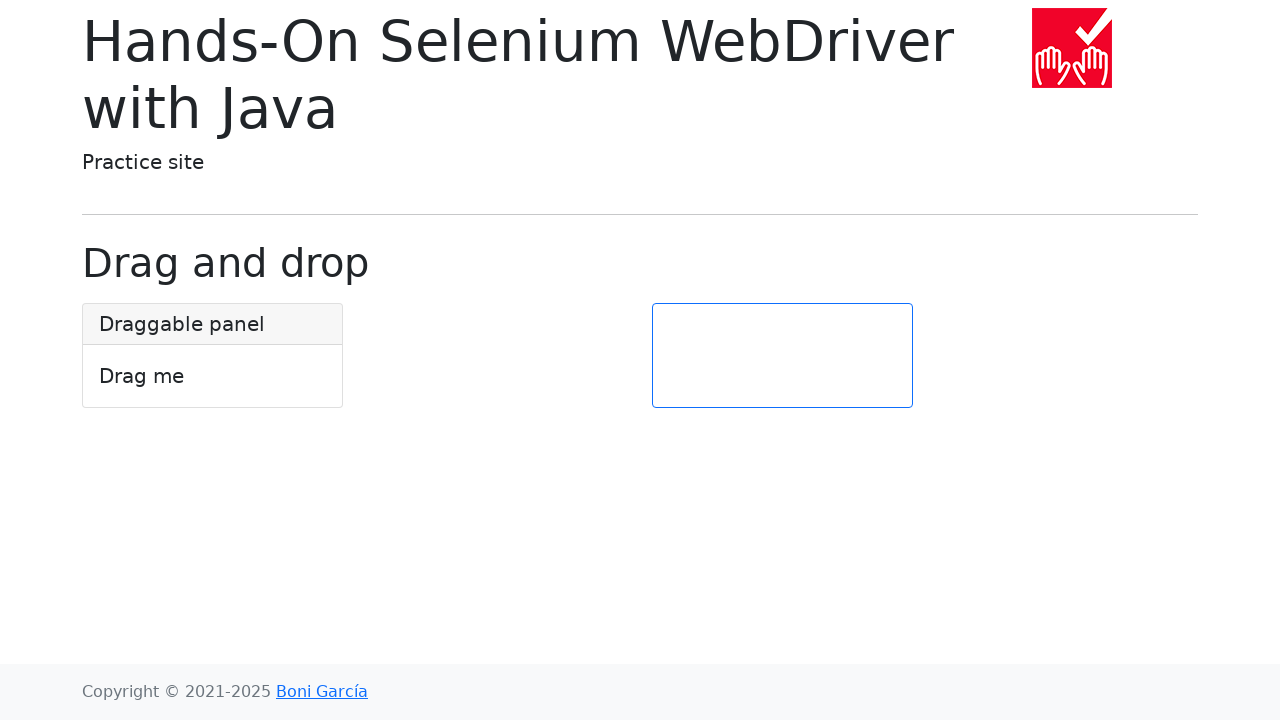

Located target drop zone
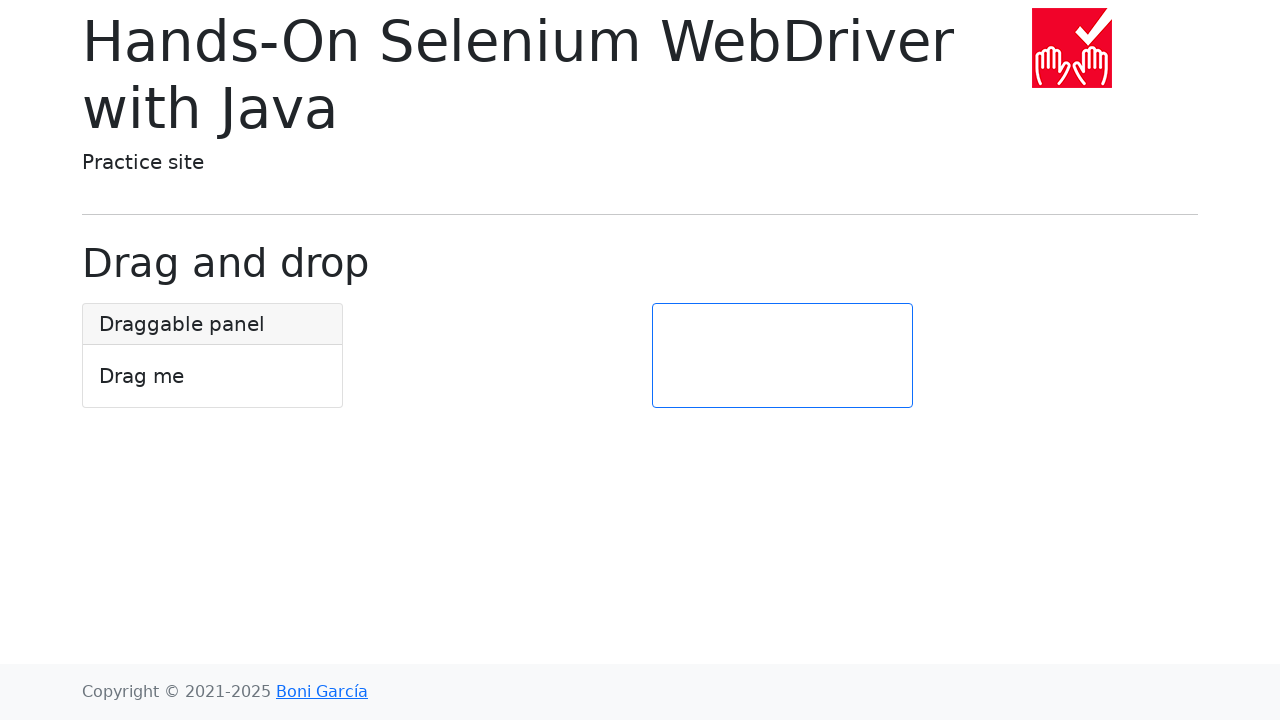

Dragged element to target location at (782, 356)
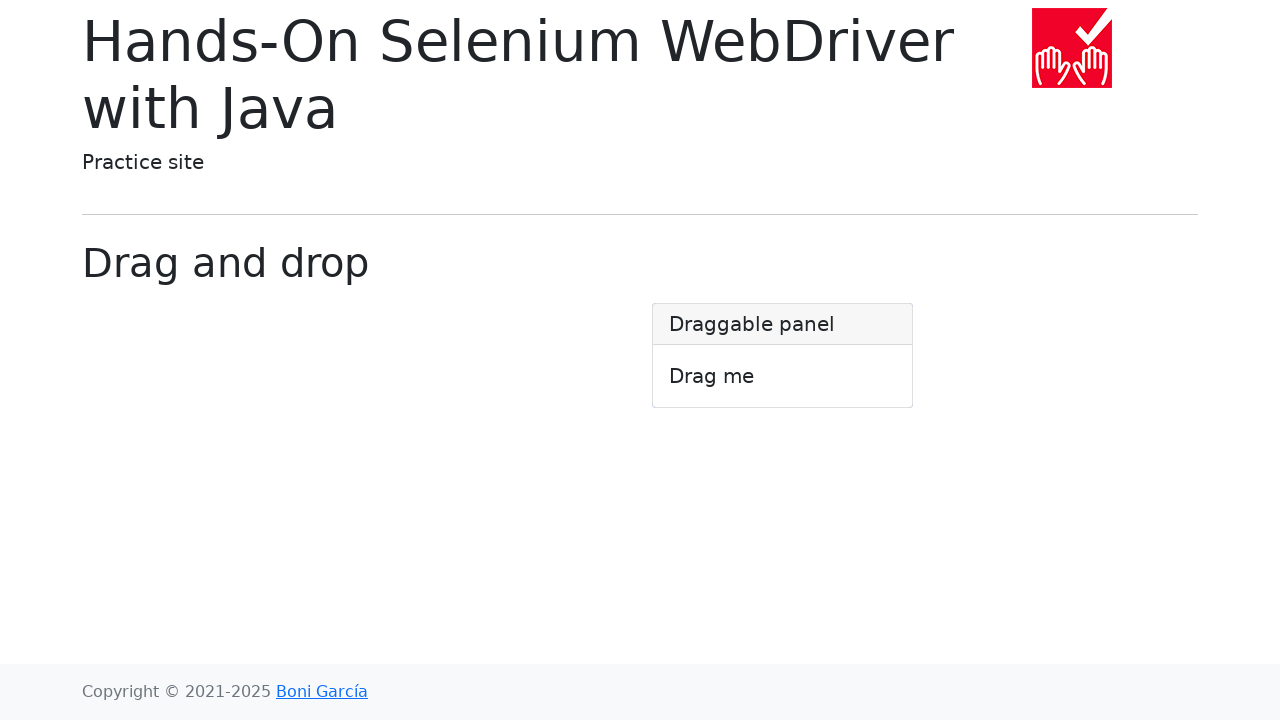

Retrieved draggable element bounding box
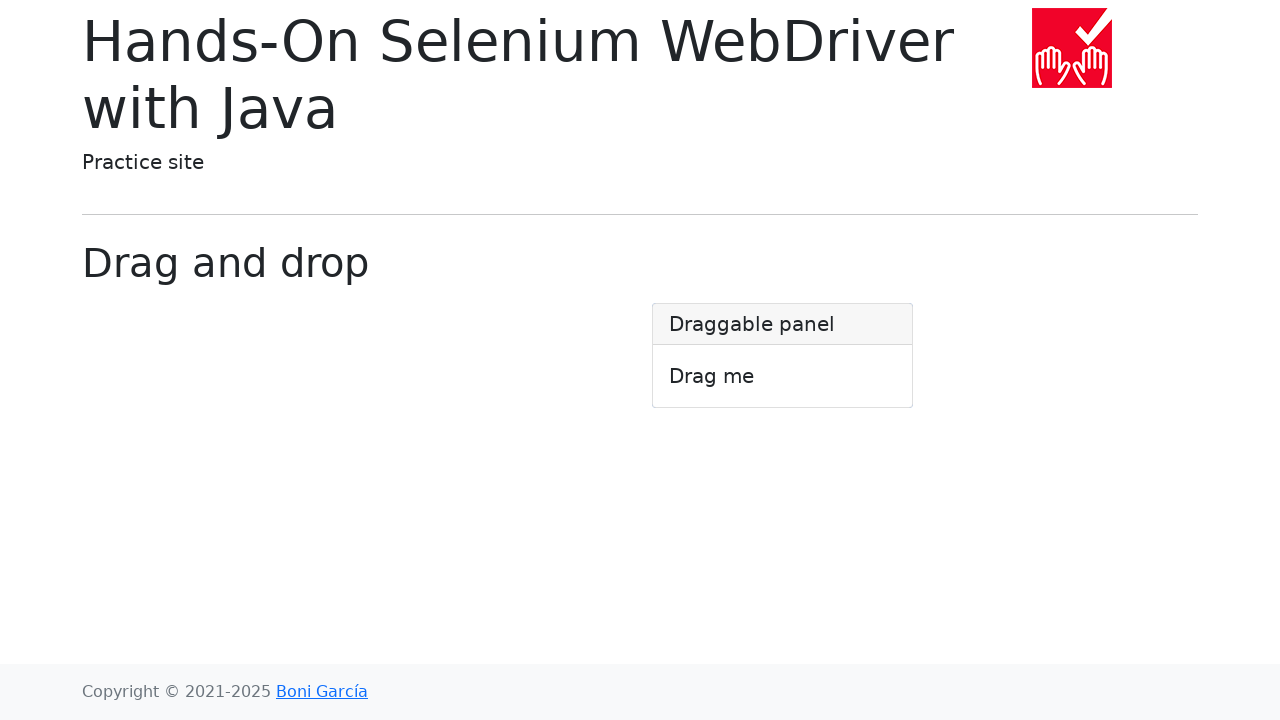

Retrieved target element bounding box
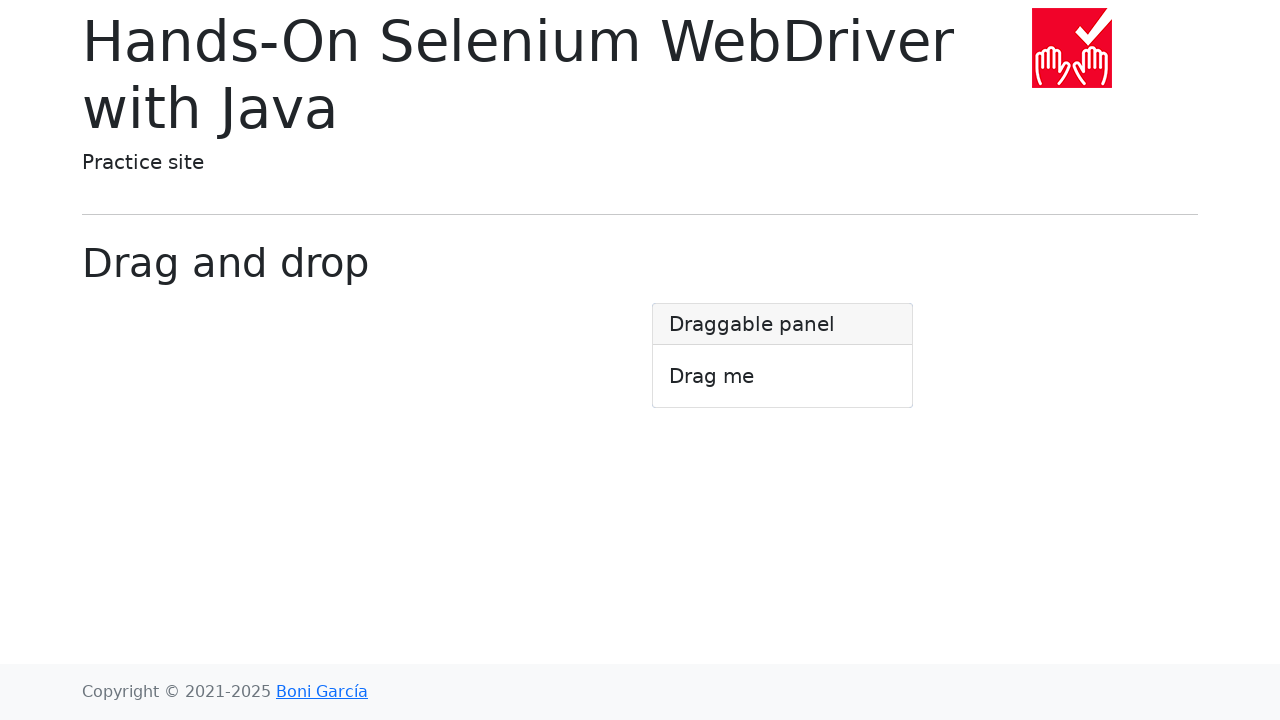

Verified draggable X position matches target (within 5px tolerance)
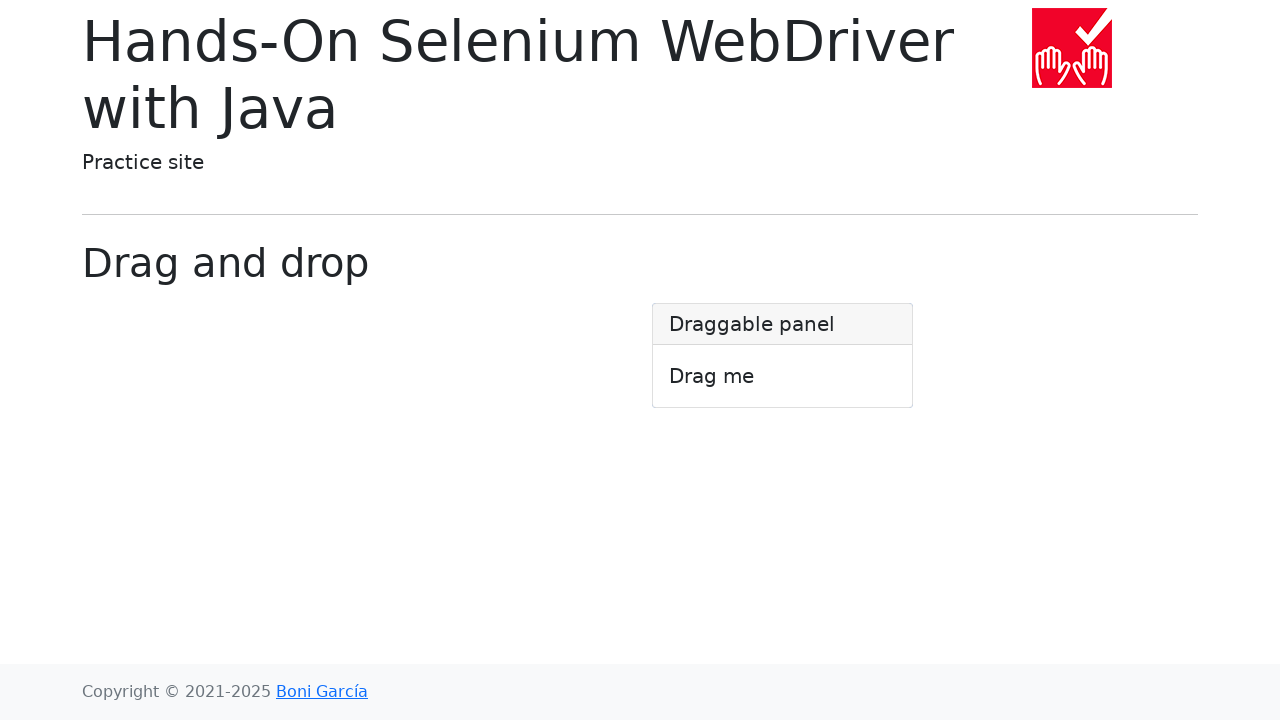

Verified draggable Y position matches target (within 5px tolerance)
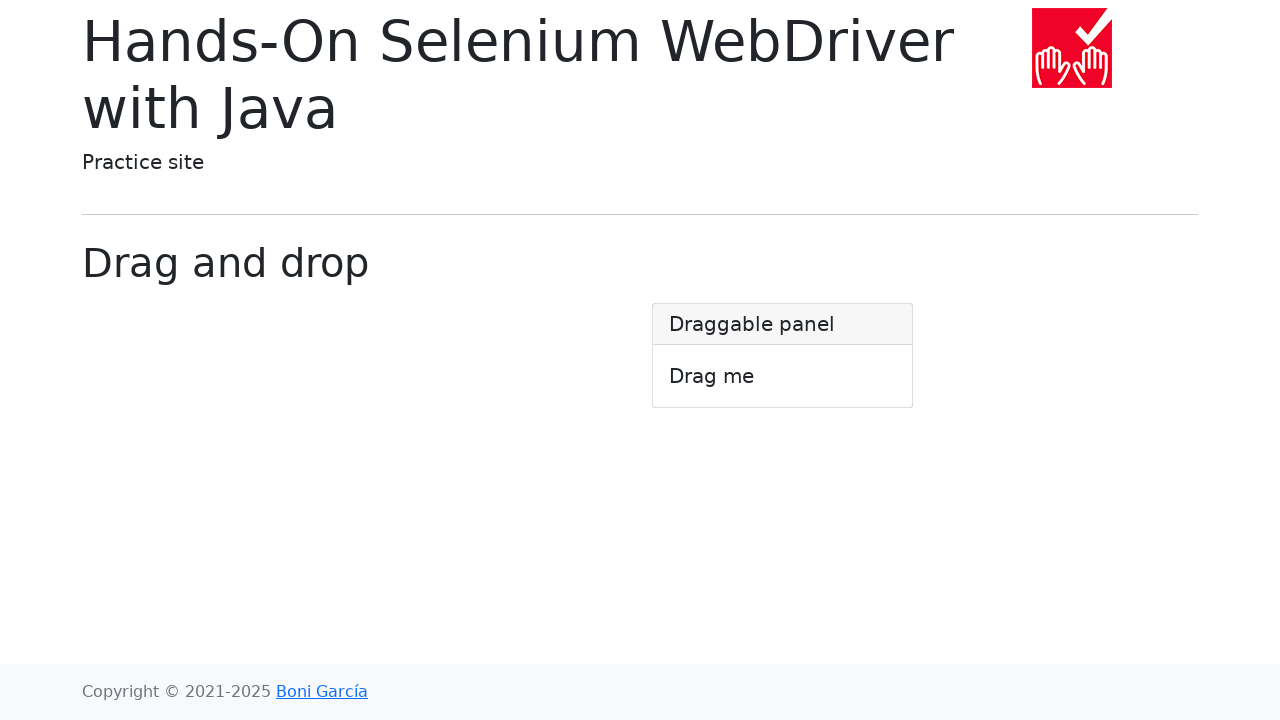

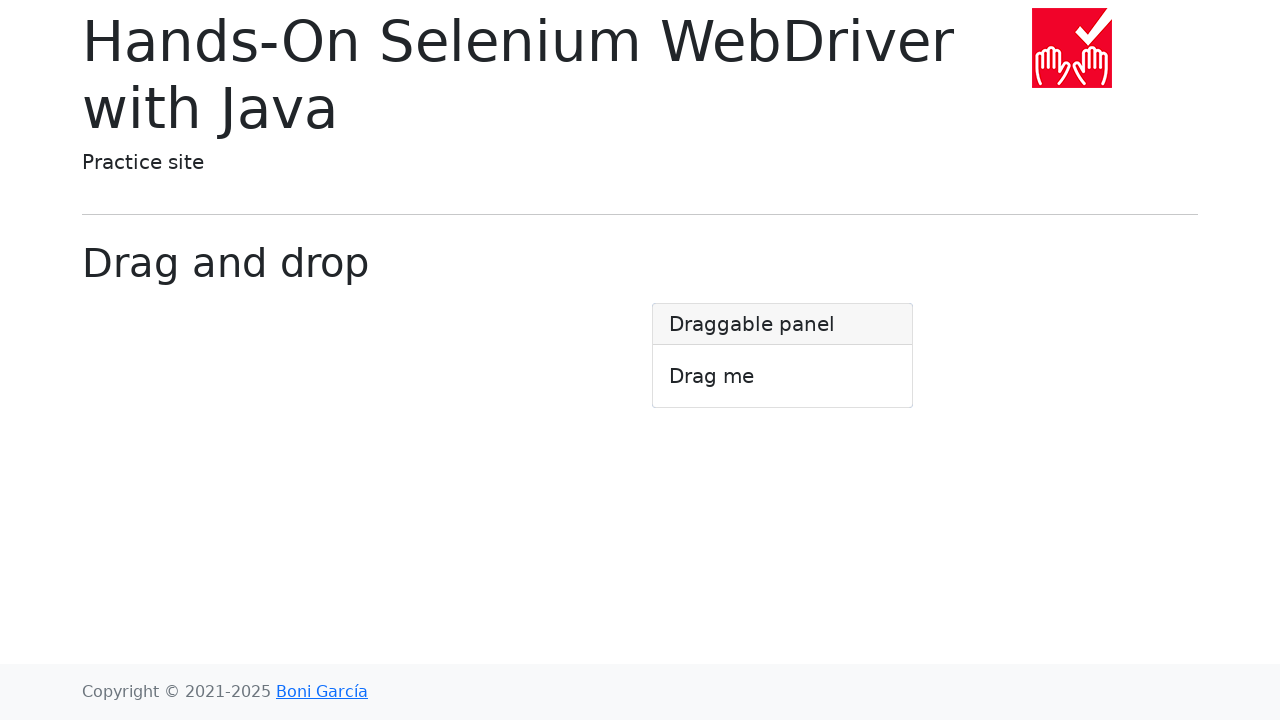